Tests the Playwright homepage by verifying the page title contains "Playwright", checking the "Get started" link has the correct href attribute, clicking it, and verifying navigation to the intro page.

Starting URL: https://playwright.dev/

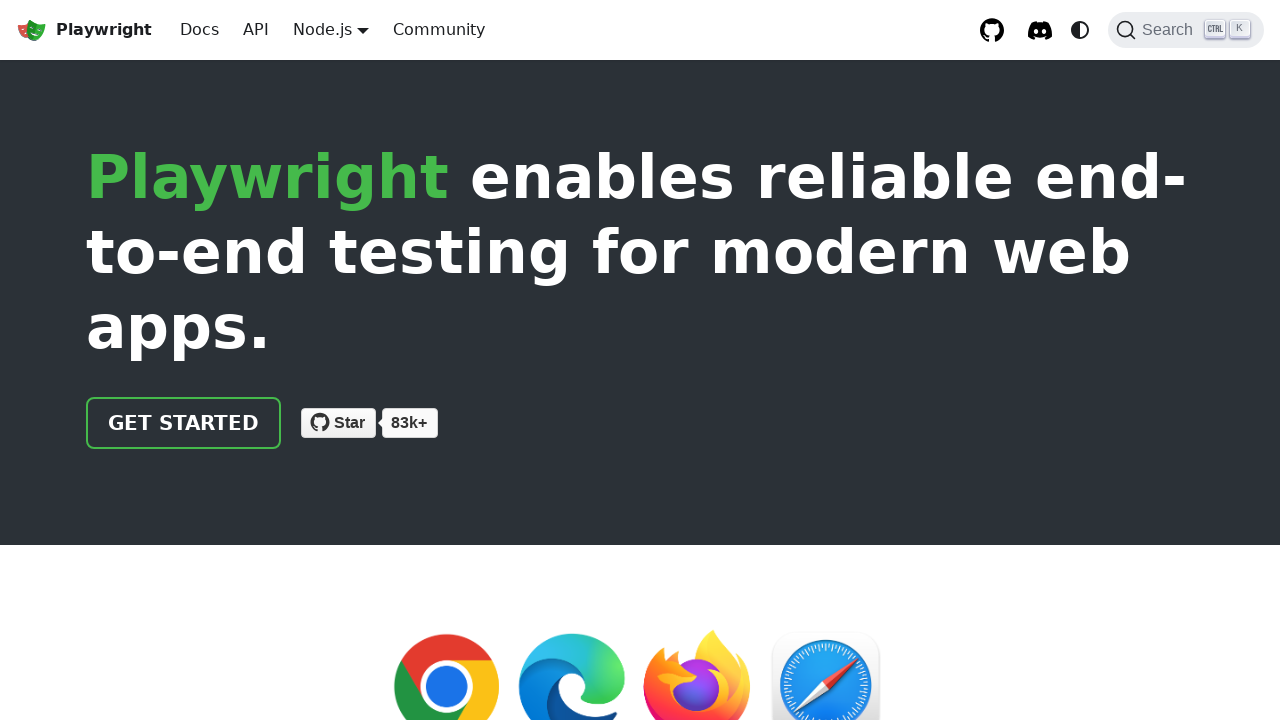

Verified page title contains 'Playwright'
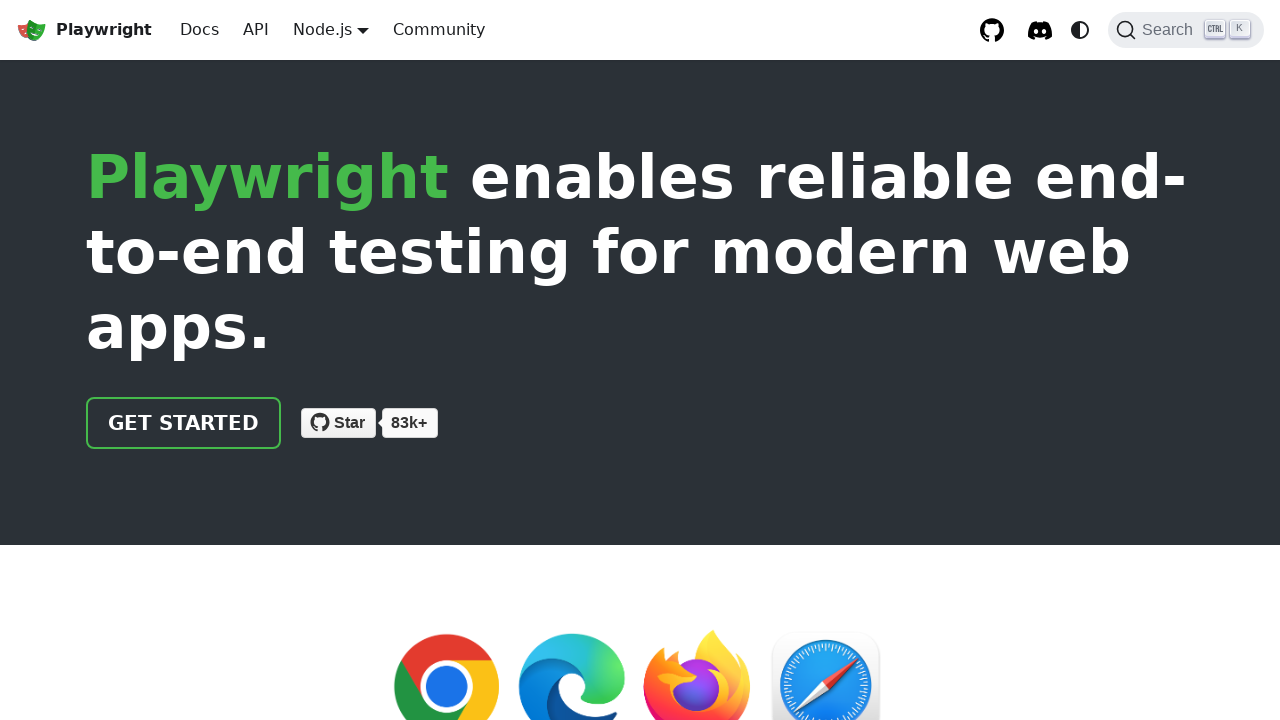

Located 'Get started' link
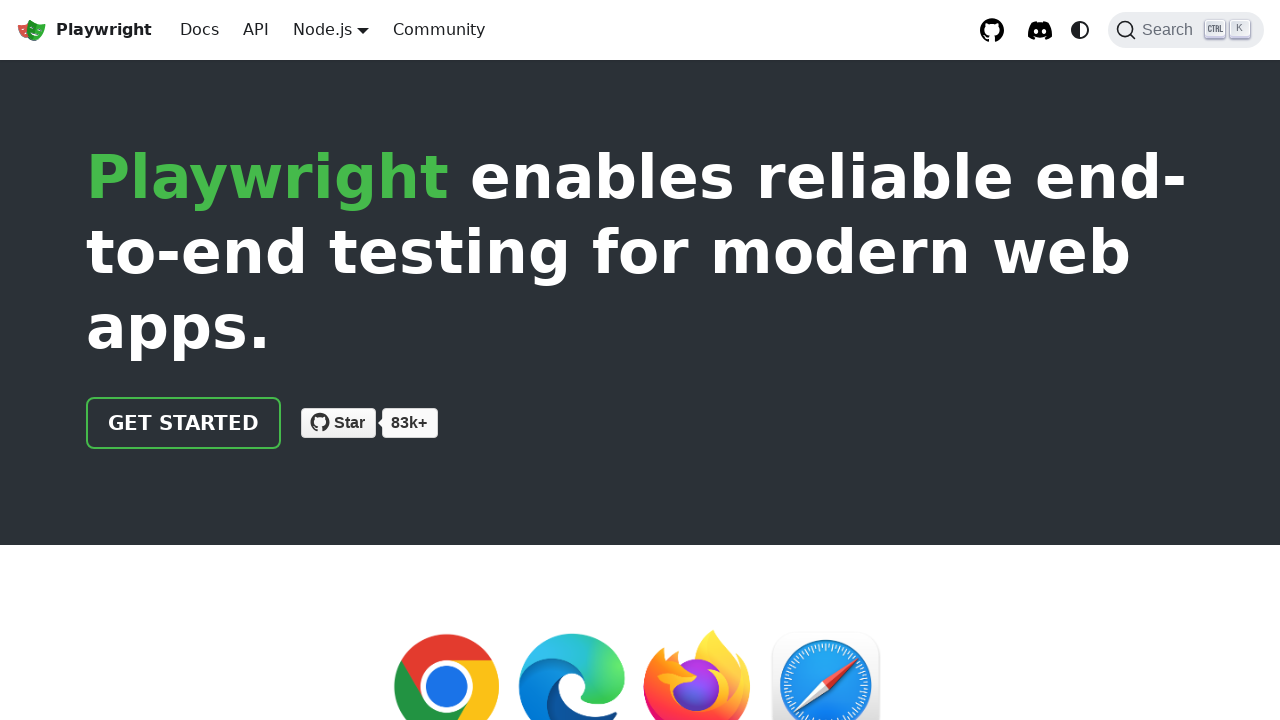

Verified 'Get started' link has href='/docs/intro'
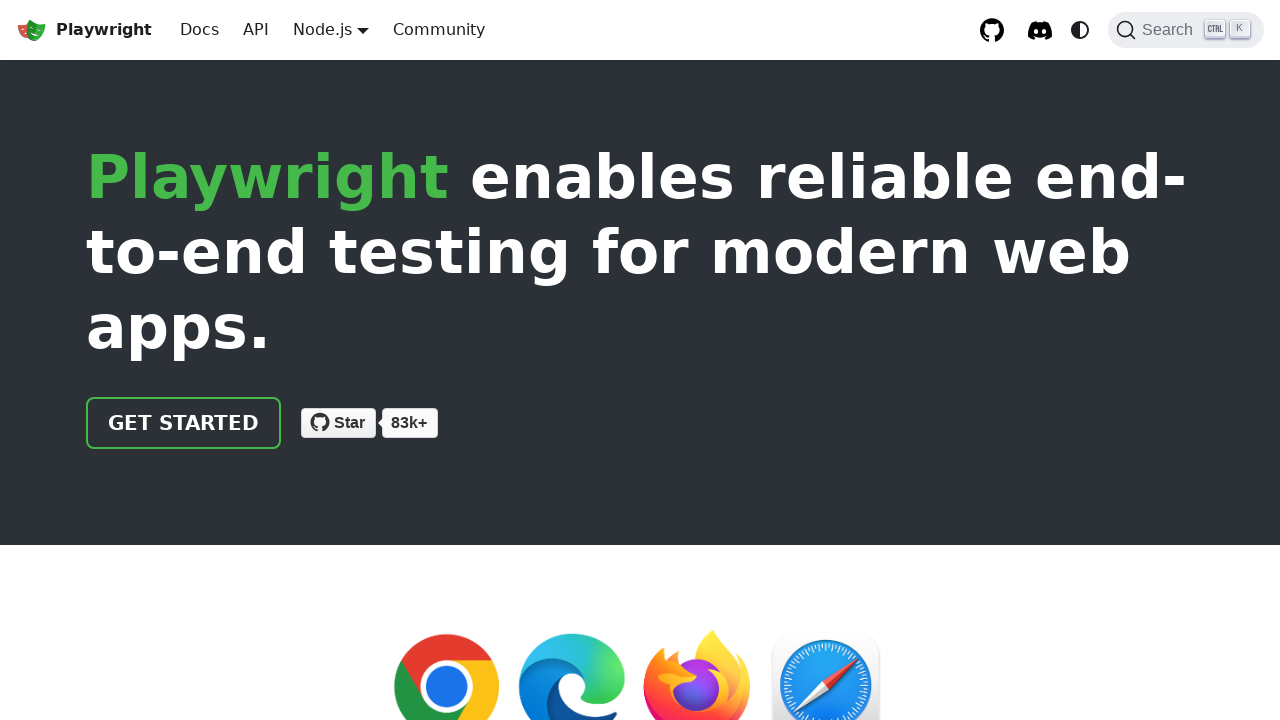

Clicked 'Get started' link at (184, 423) on internal:role=link[name="Get started"i]
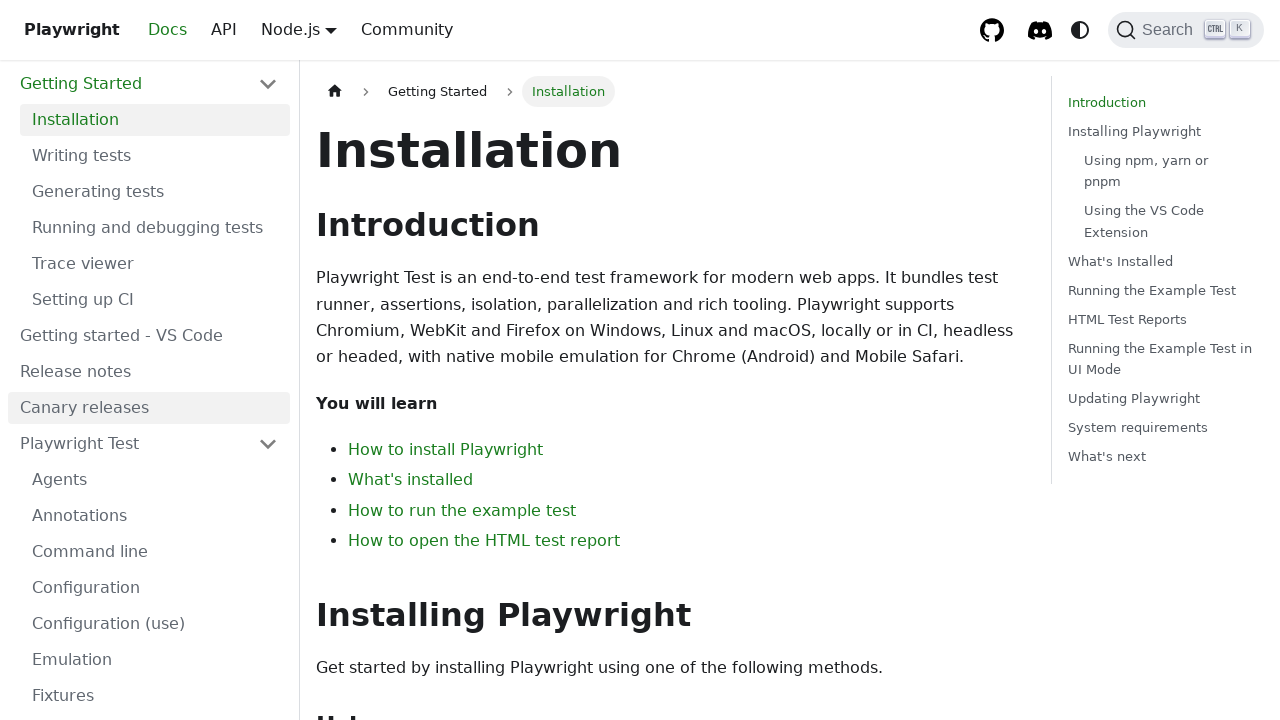

Verified navigation to intro page (URL contains 'intro')
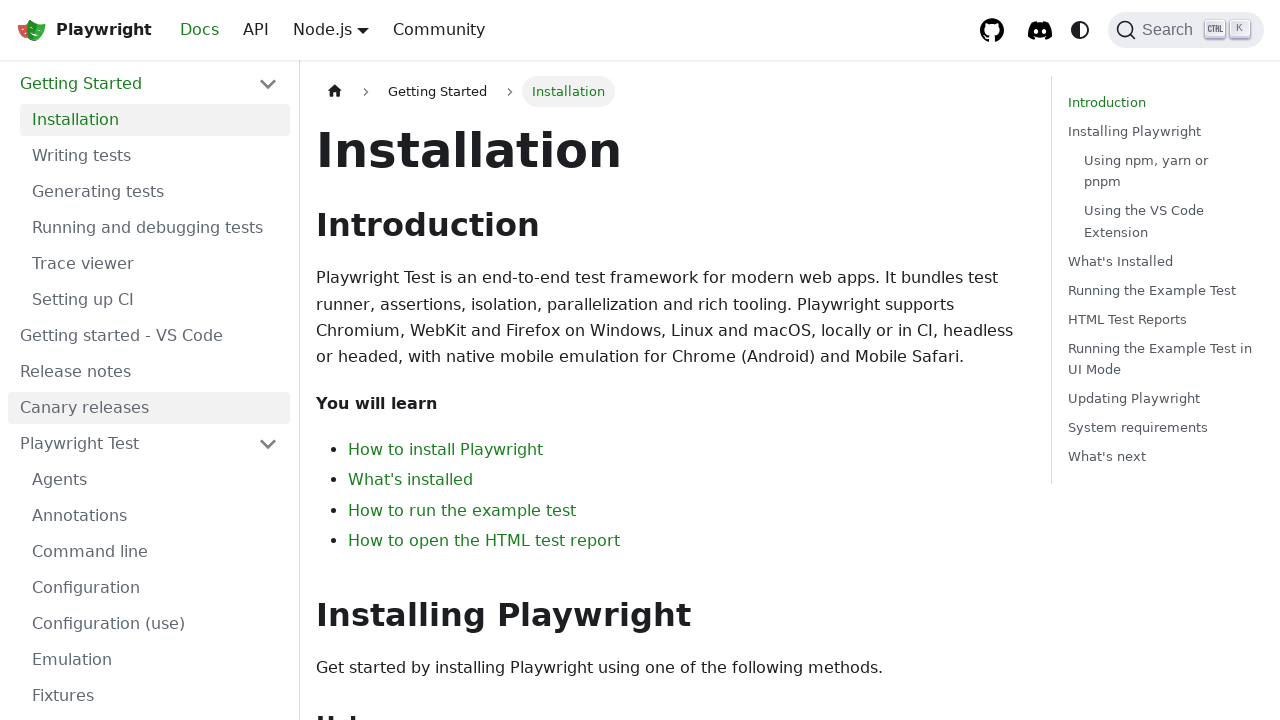

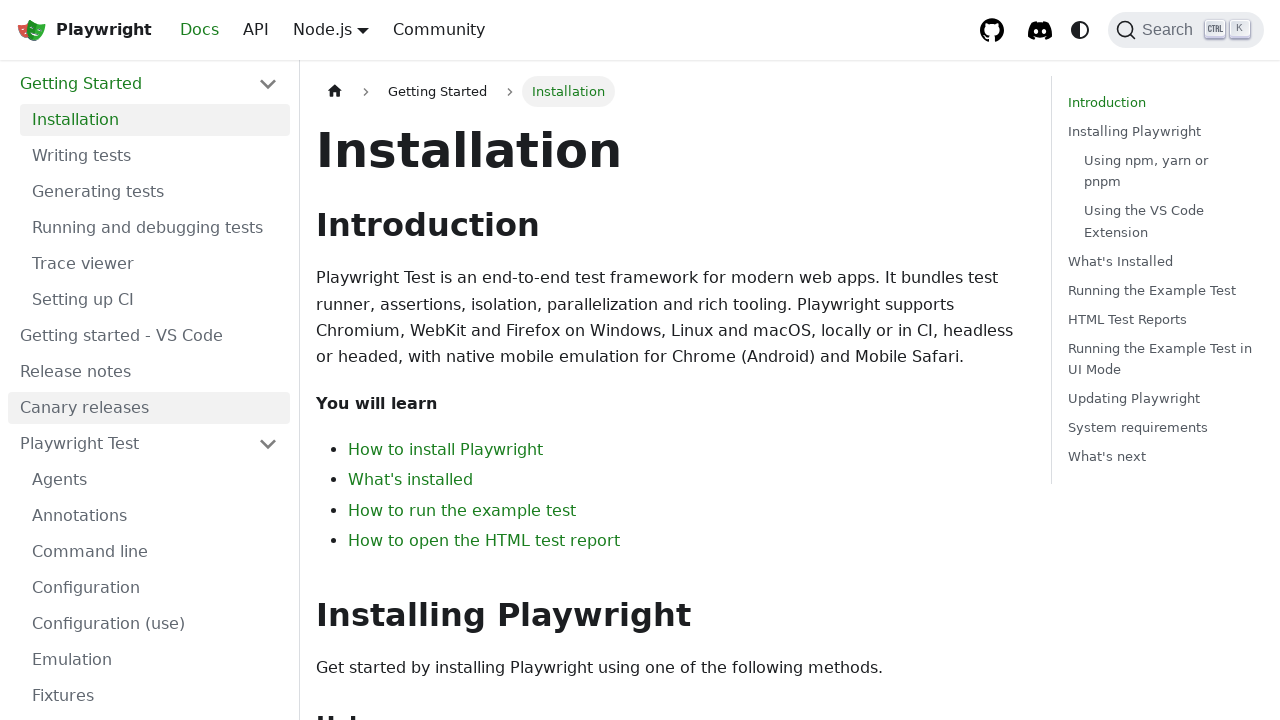